Tests tooltip functionality on jQuery UI demo page by interacting with the age input field

Starting URL: https://jqueryui.com/tooltip/

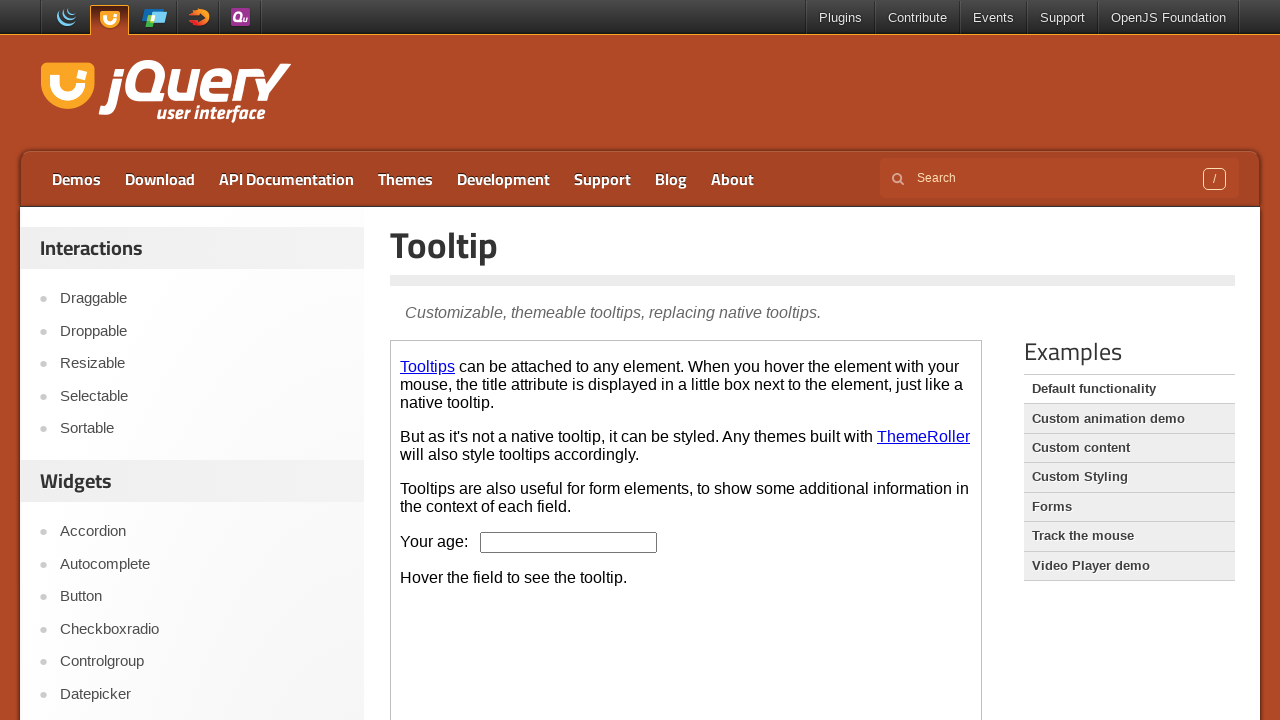

Located demo iframe for tooltip test
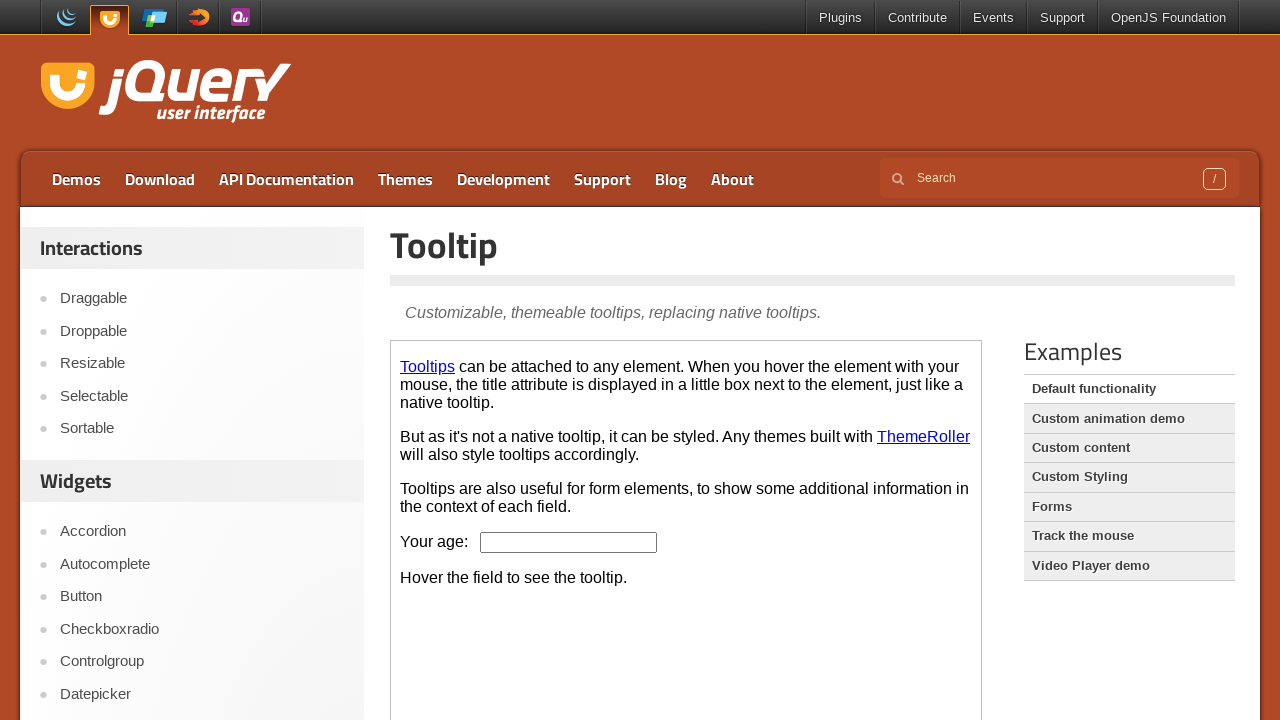

Pressed ArrowDown key on age input field to trigger tooltip on .demo-frame >> internal:control=enter-frame >> #age
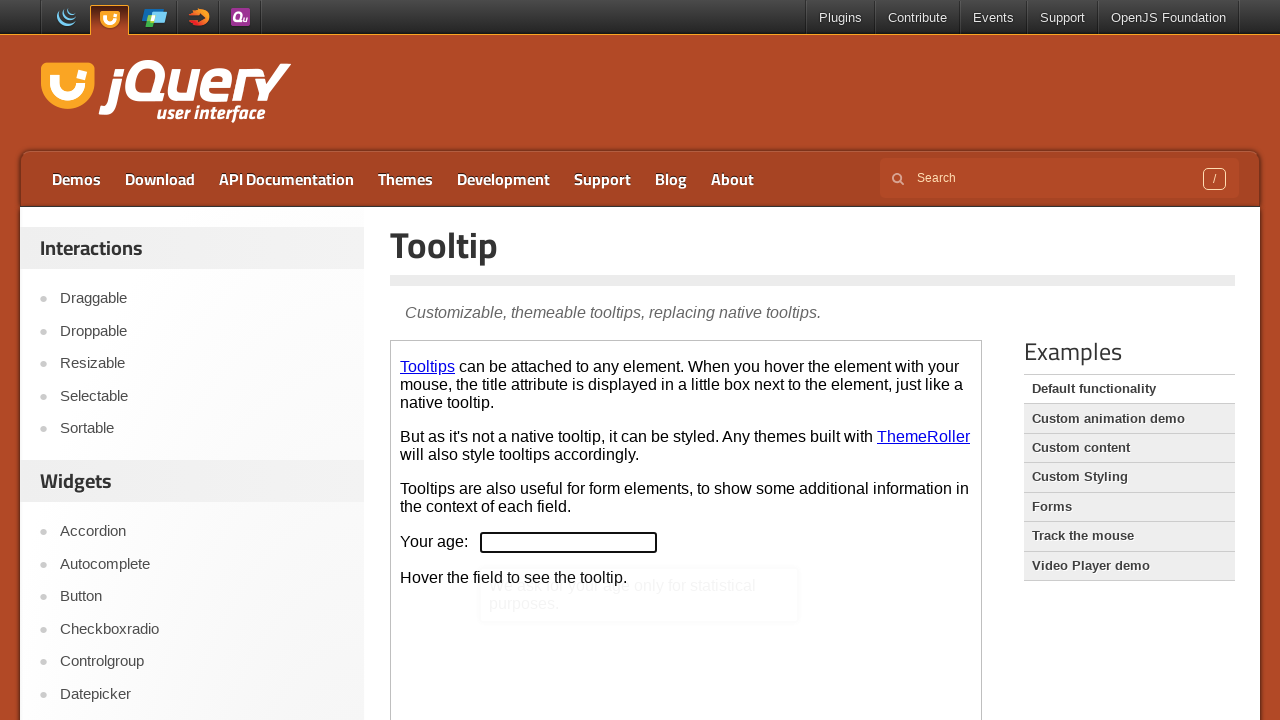

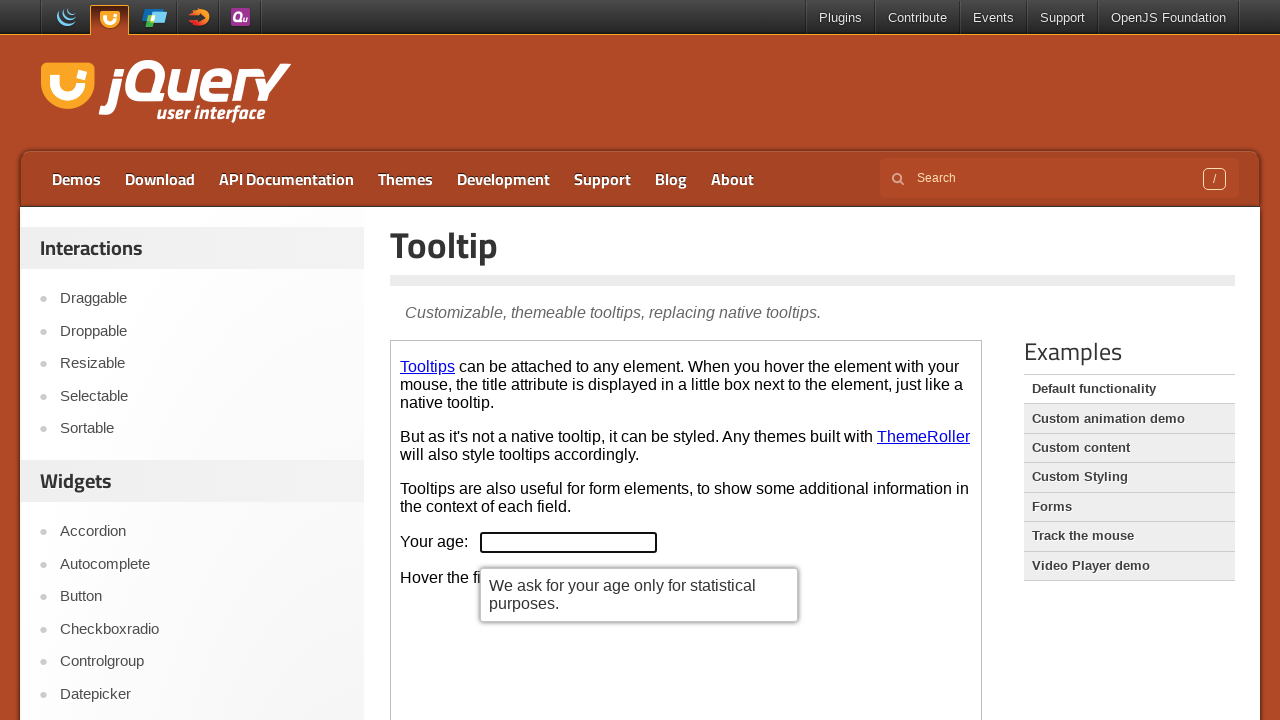